Tests that new items are appended to the bottom of the todo list by creating 3 items and verifying the count

Starting URL: https://demo.playwright.dev/todomvc

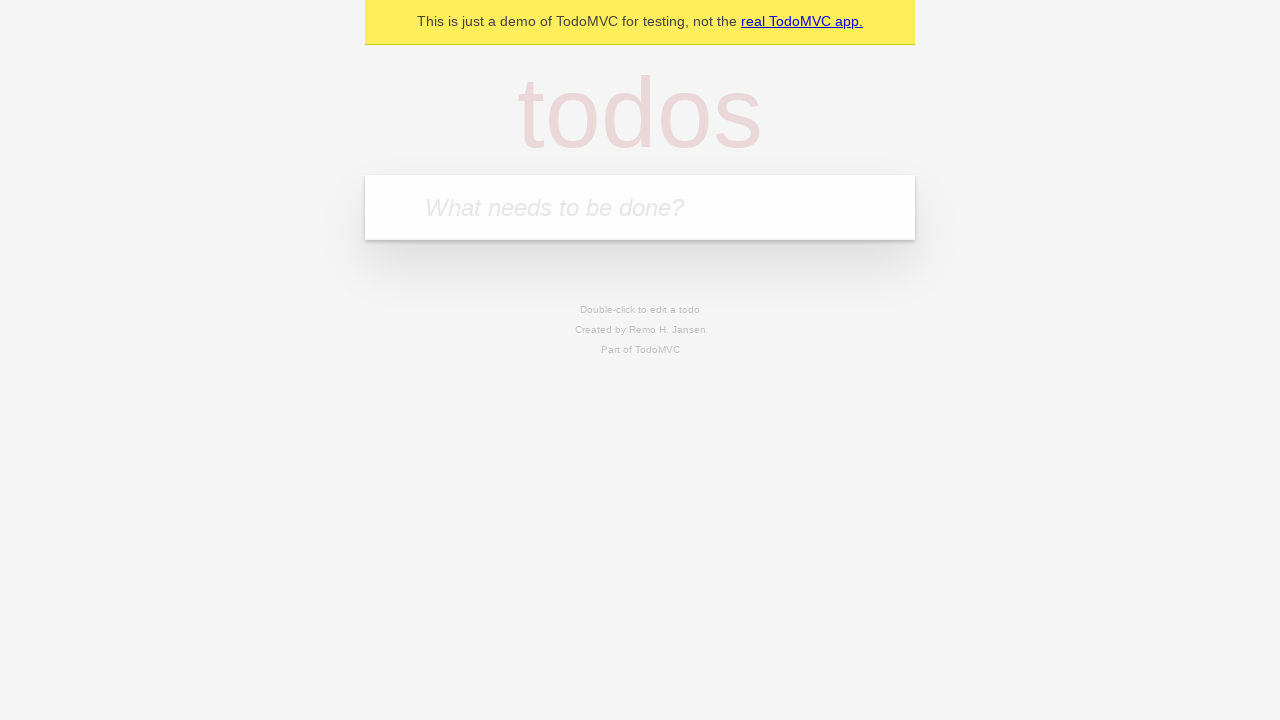

Filled todo input with 'buy some cheese' on internal:attr=[placeholder="What needs to be done?"i]
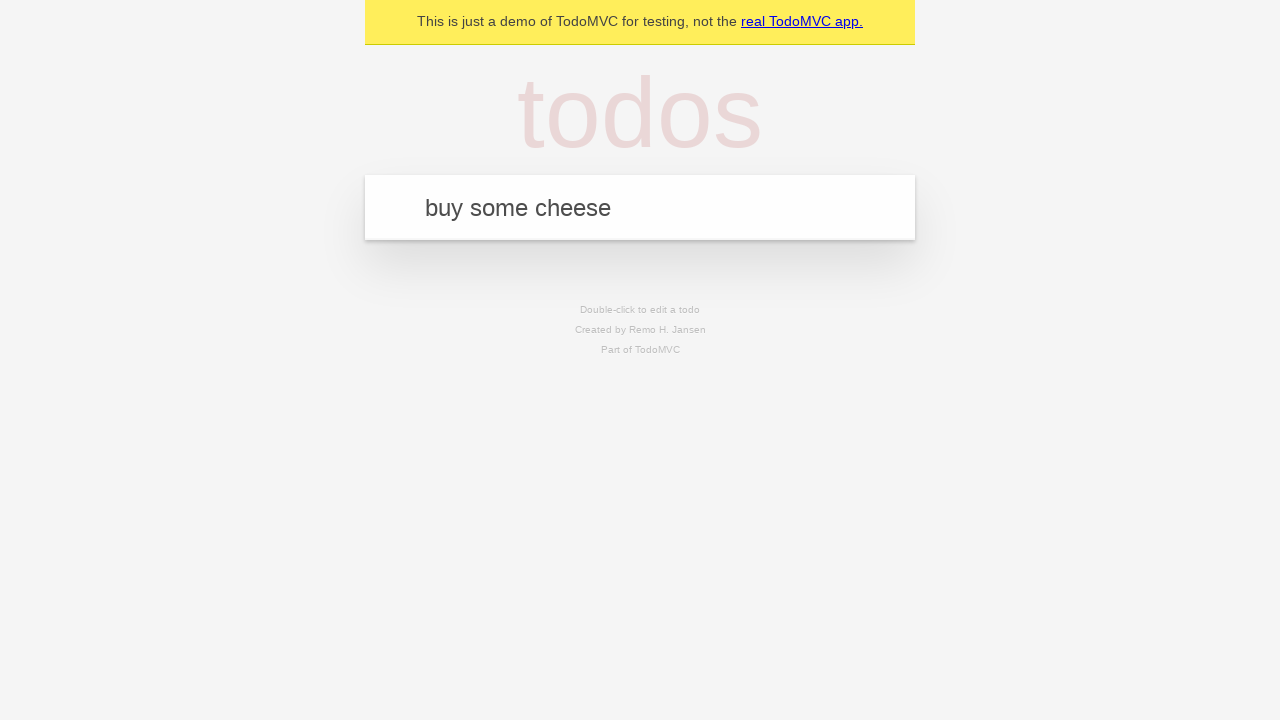

Pressed Enter to add 'buy some cheese' to the todo list on internal:attr=[placeholder="What needs to be done?"i]
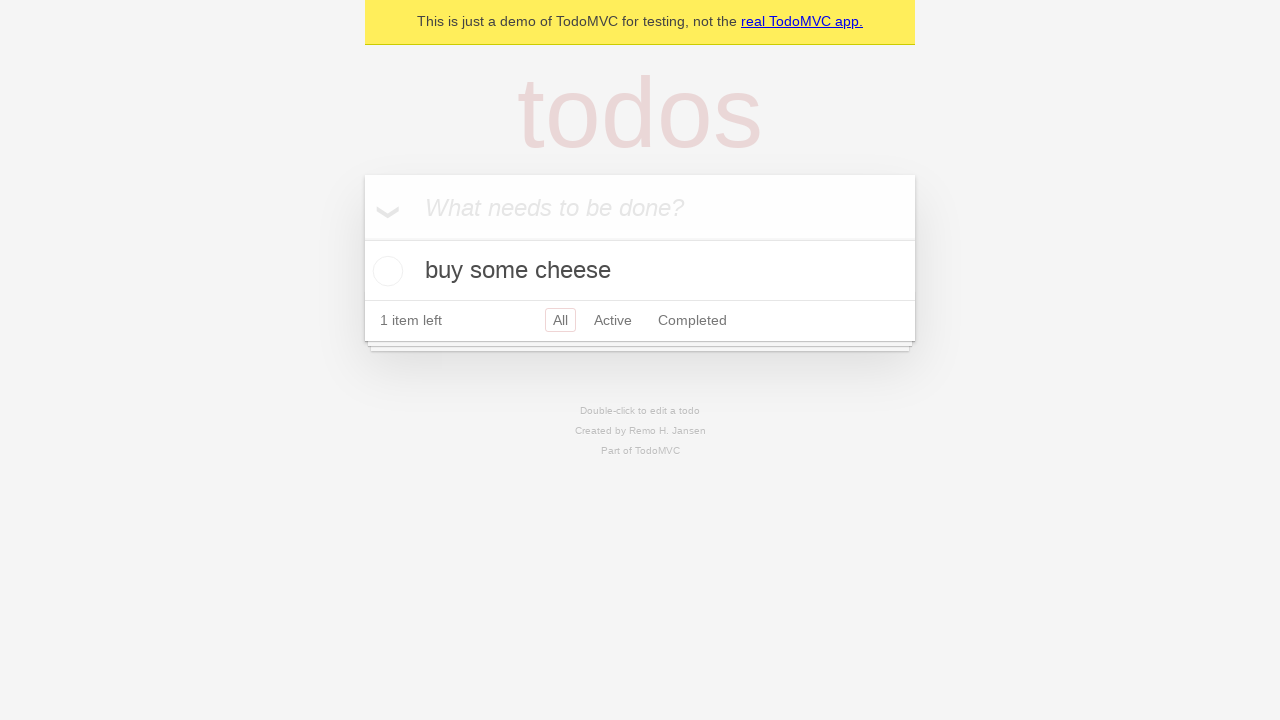

Filled todo input with 'feed the cat' on internal:attr=[placeholder="What needs to be done?"i]
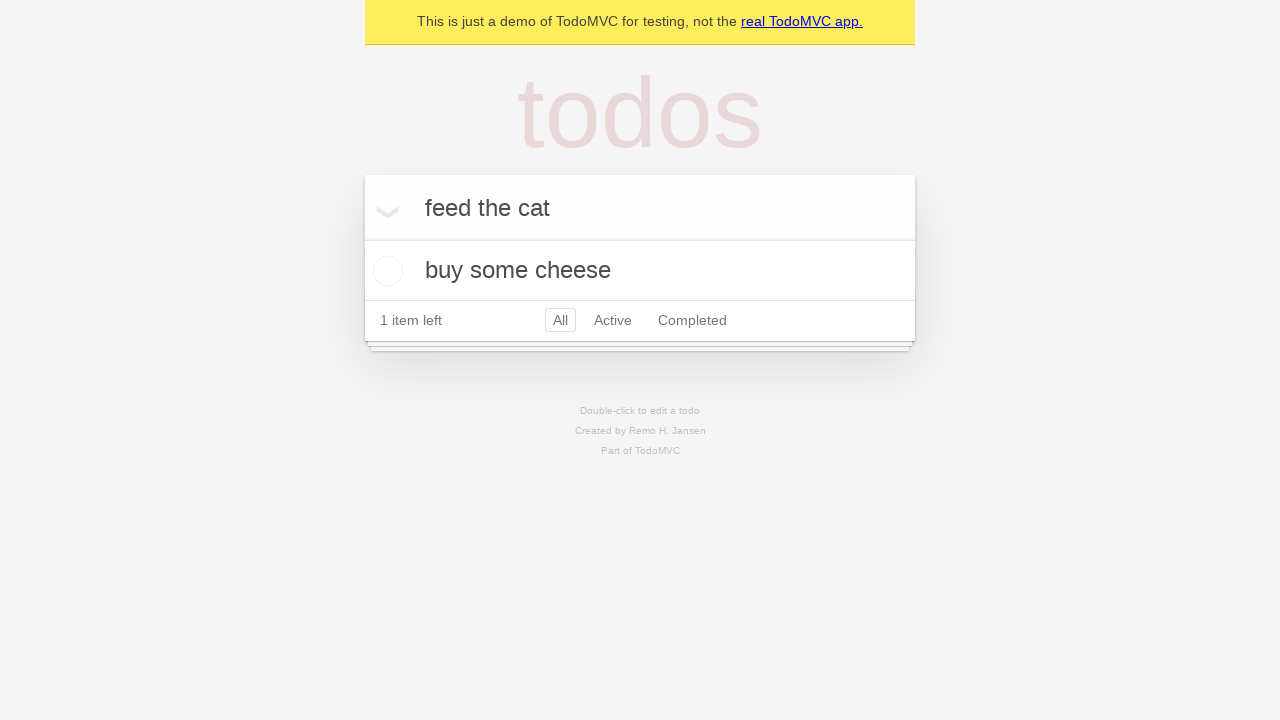

Pressed Enter to add 'feed the cat' to the todo list on internal:attr=[placeholder="What needs to be done?"i]
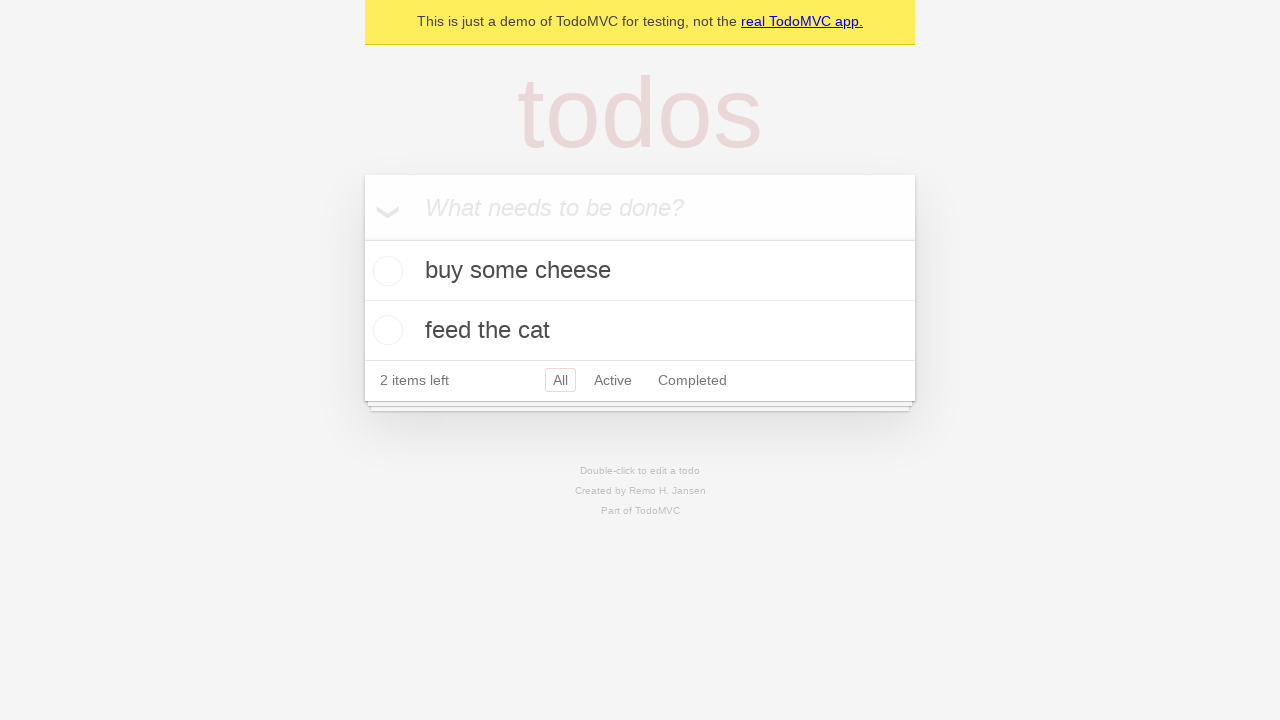

Filled todo input with 'book a doctors appointment' on internal:attr=[placeholder="What needs to be done?"i]
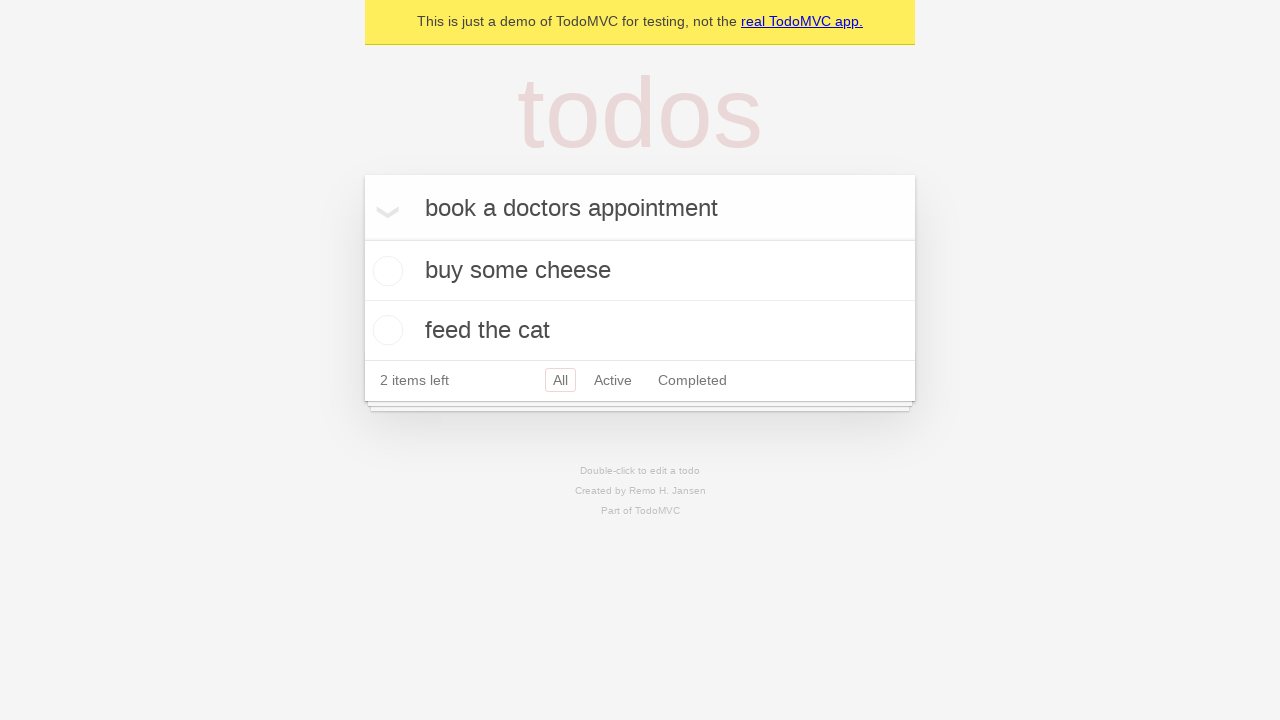

Pressed Enter to add 'book a doctors appointment' to the todo list on internal:attr=[placeholder="What needs to be done?"i]
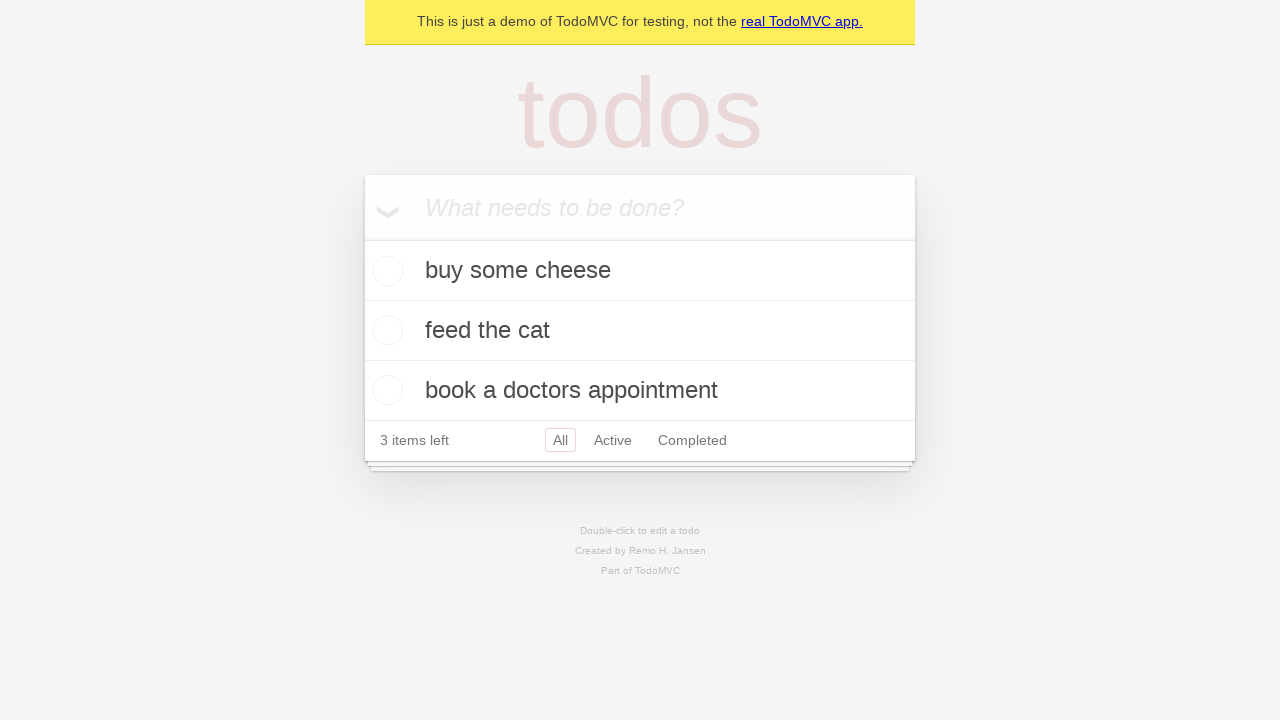

Verified that '3 items left' counter is displayed
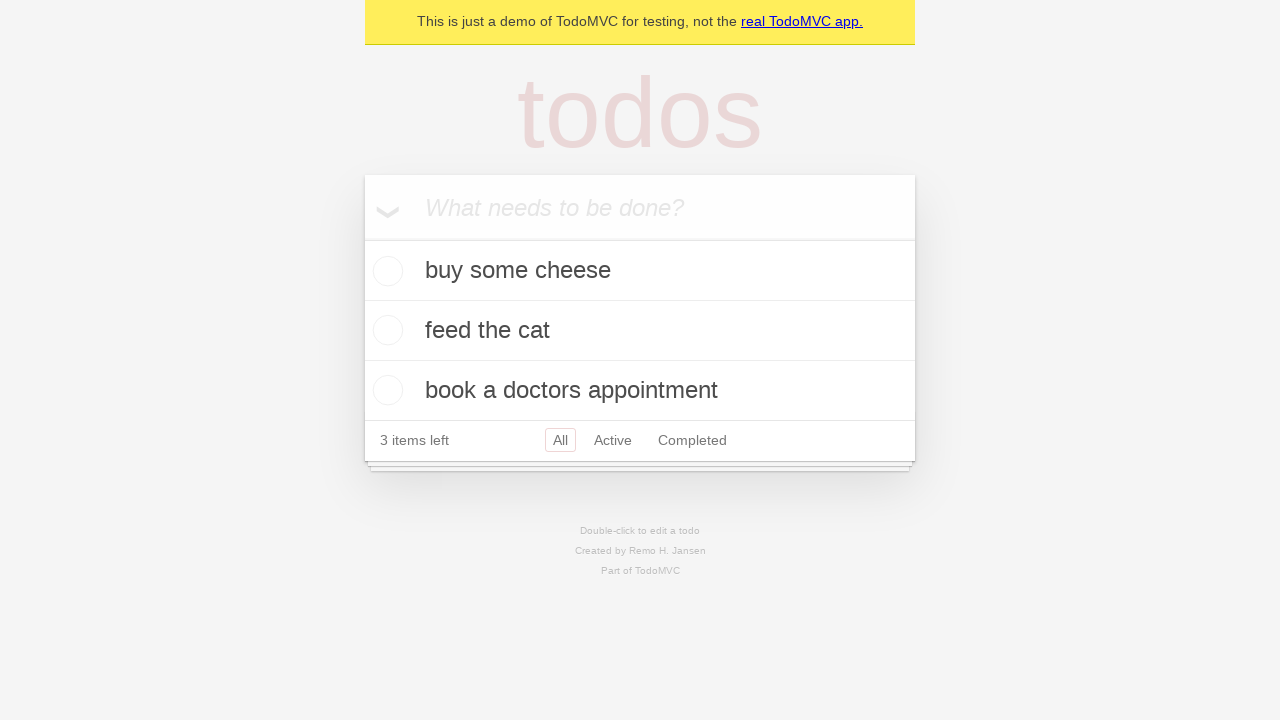

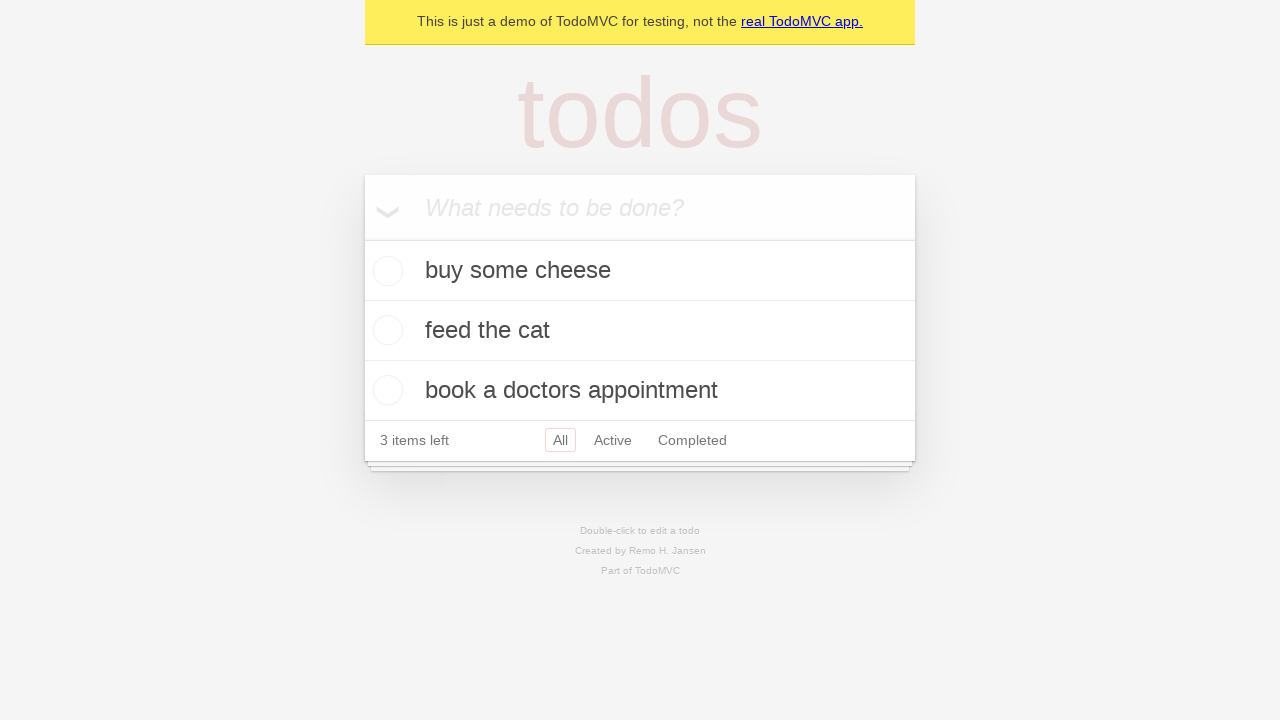